Tests navigation to the Fleet page by hovering over the About Us section in the footer and clicking on the Fleet link, then verifies the page title contains "Fleet"

Starting URL: http://spicejet.com/

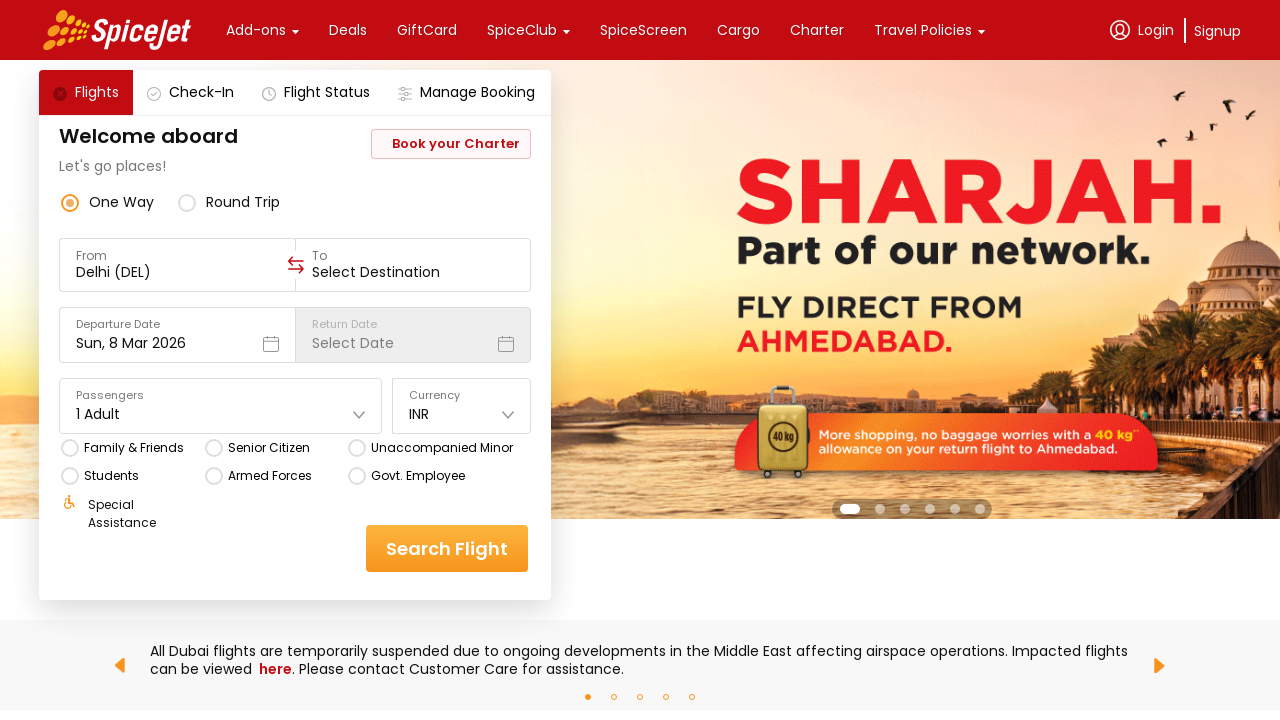

Hovered over 'About Us' section in footer at (147, 360) on xpath=//*[.='About Us']
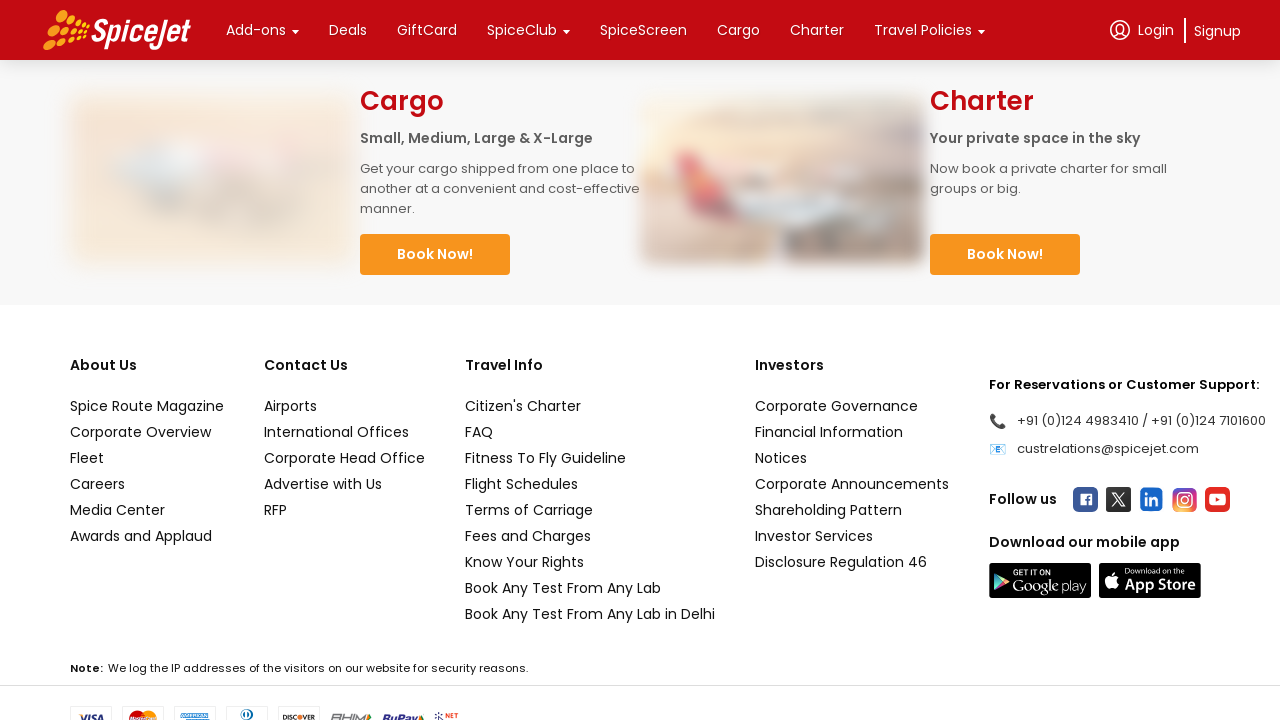

Clicked on 'Fleet' link at (147, 458) on xpath=//*[text()='Fleet']
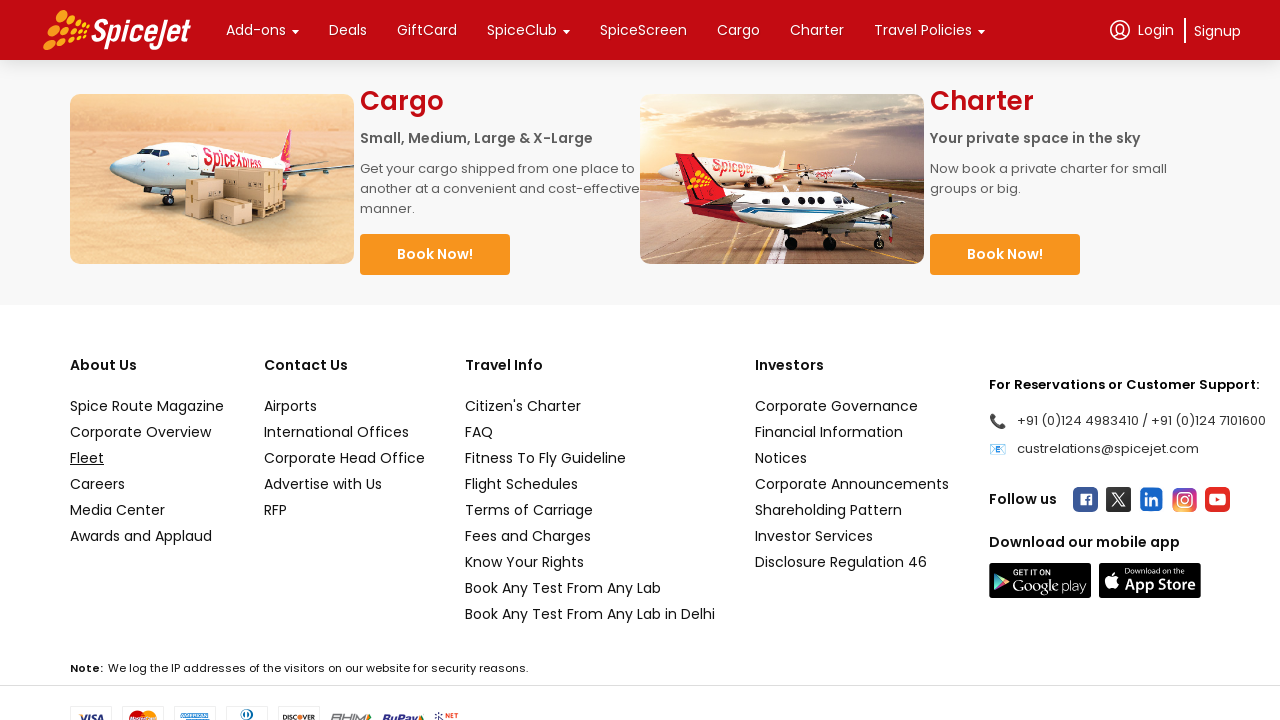

Clicked 'Fleet' link and expected new page at (147, 458) on xpath=//*[text()='Fleet']
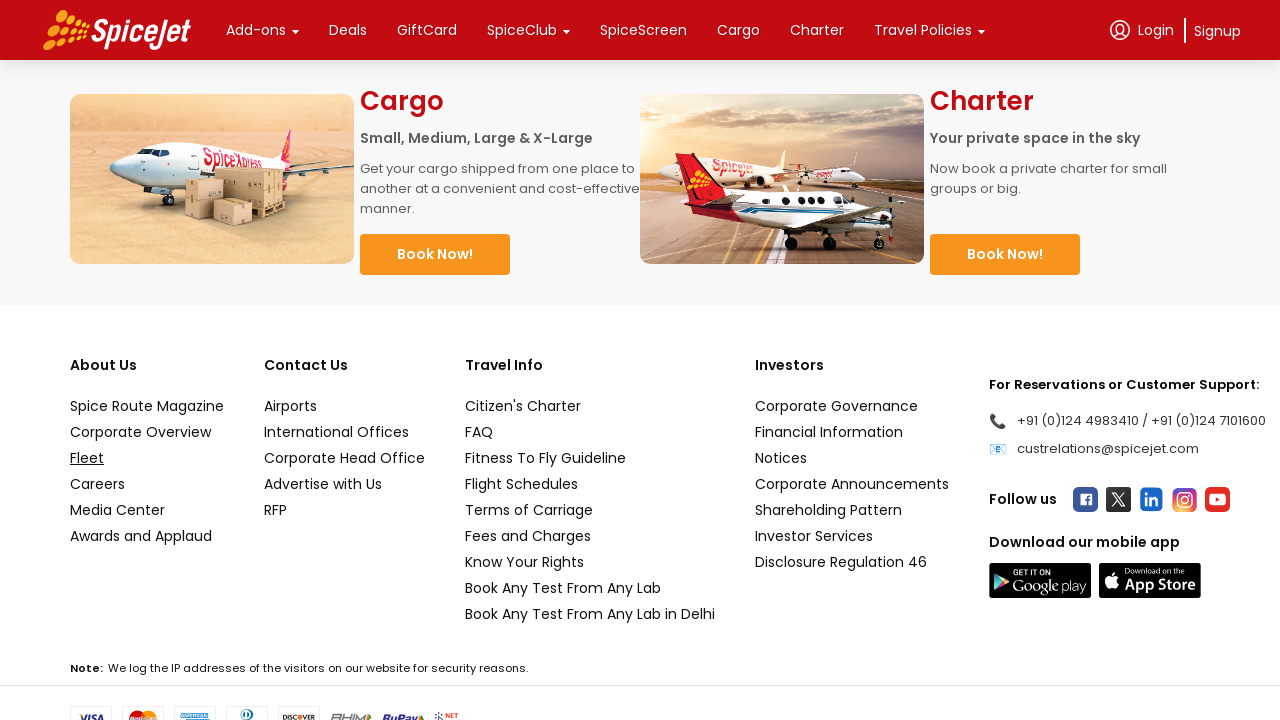

Captured new page object from context
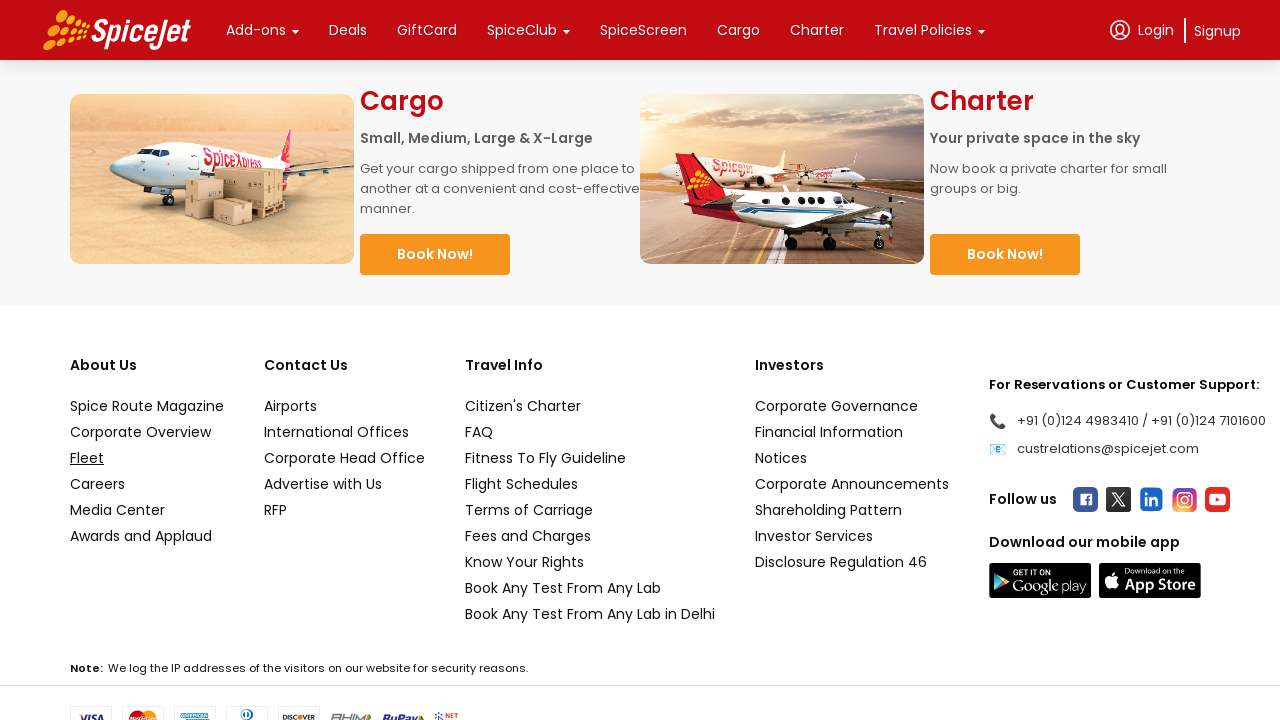

Waited for new page to load completely
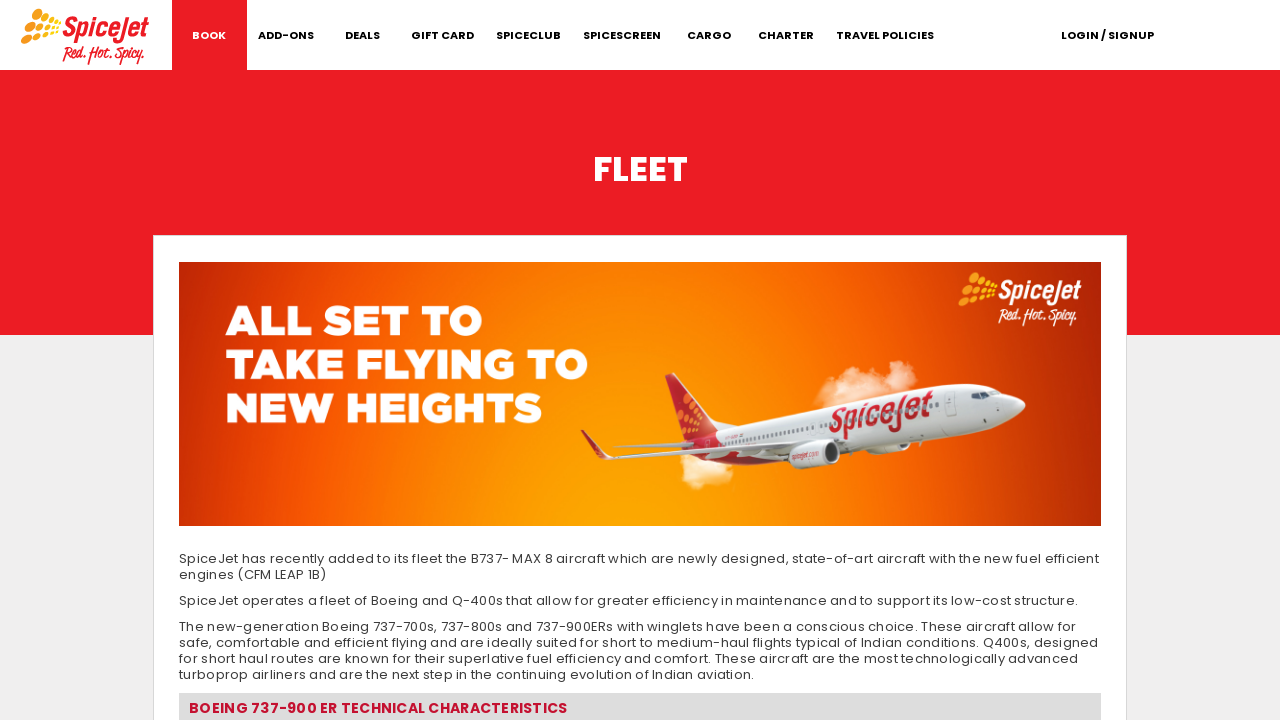

Verified page title contains 'Fleet'
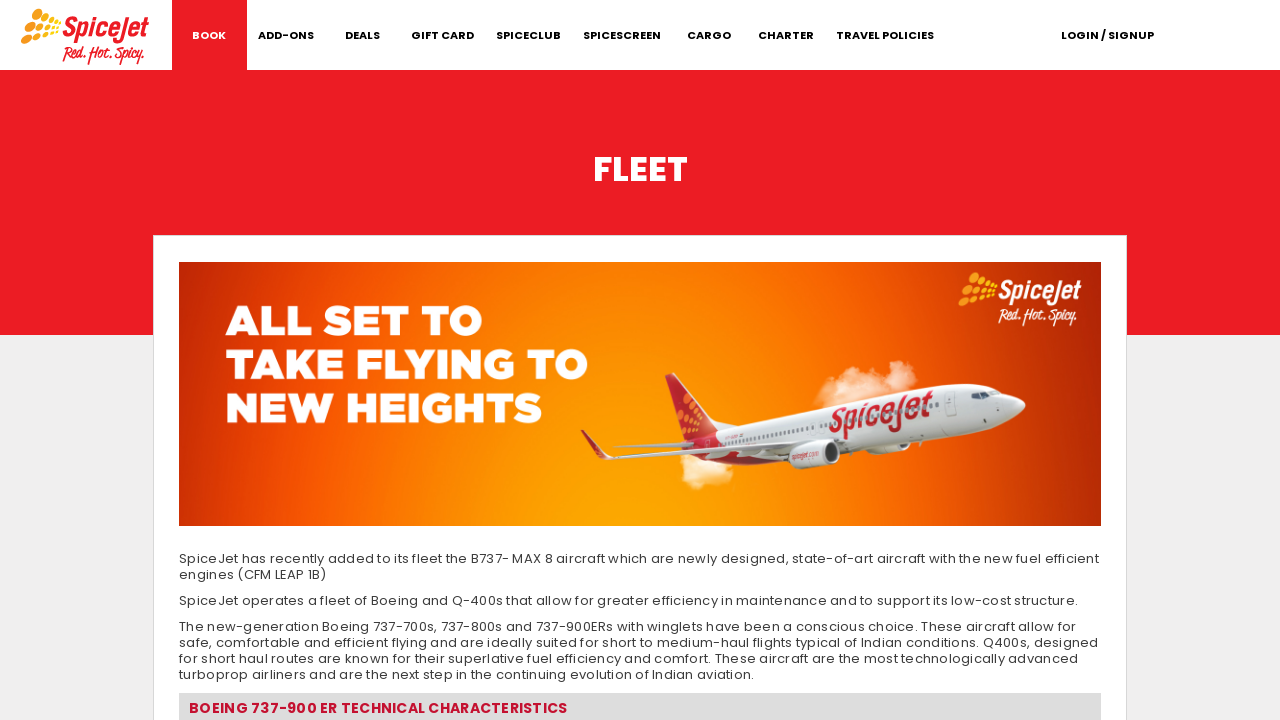

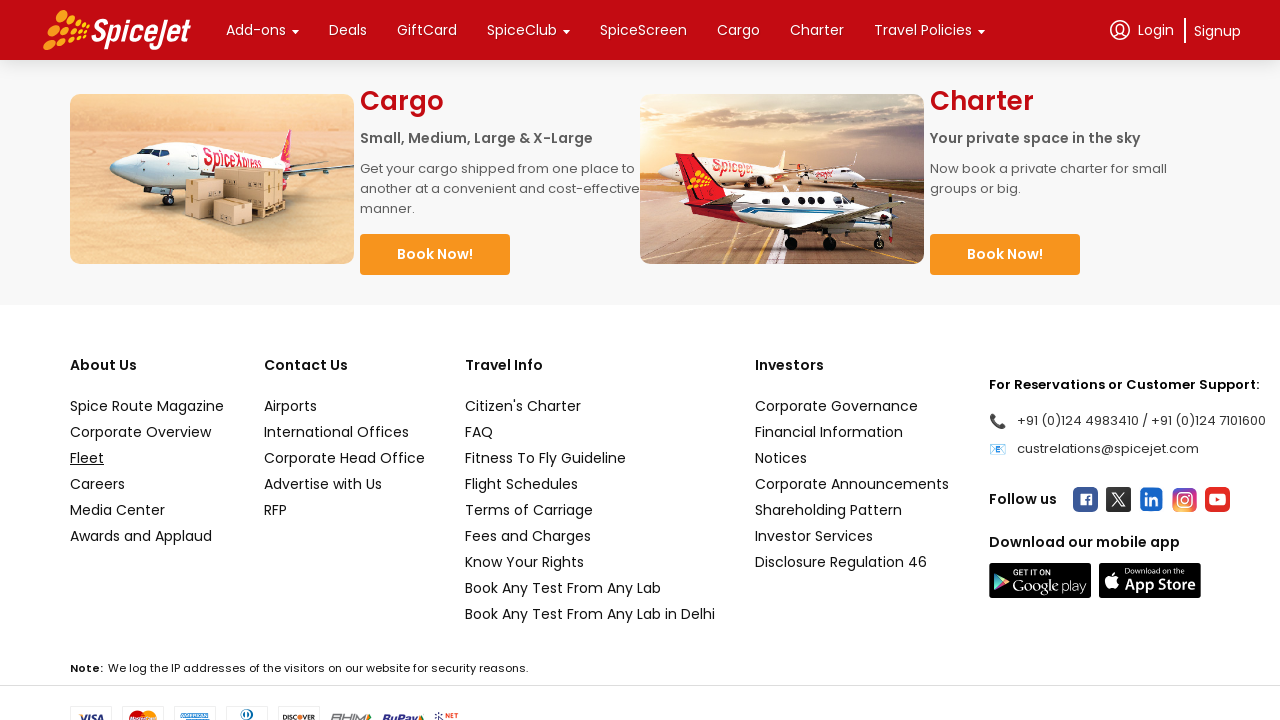